Tests login form validation by attempting to log in with invalid credentials and verifying the error message is displayed correctly

Starting URL: https://freelance-learn-automation.vercel.app/login

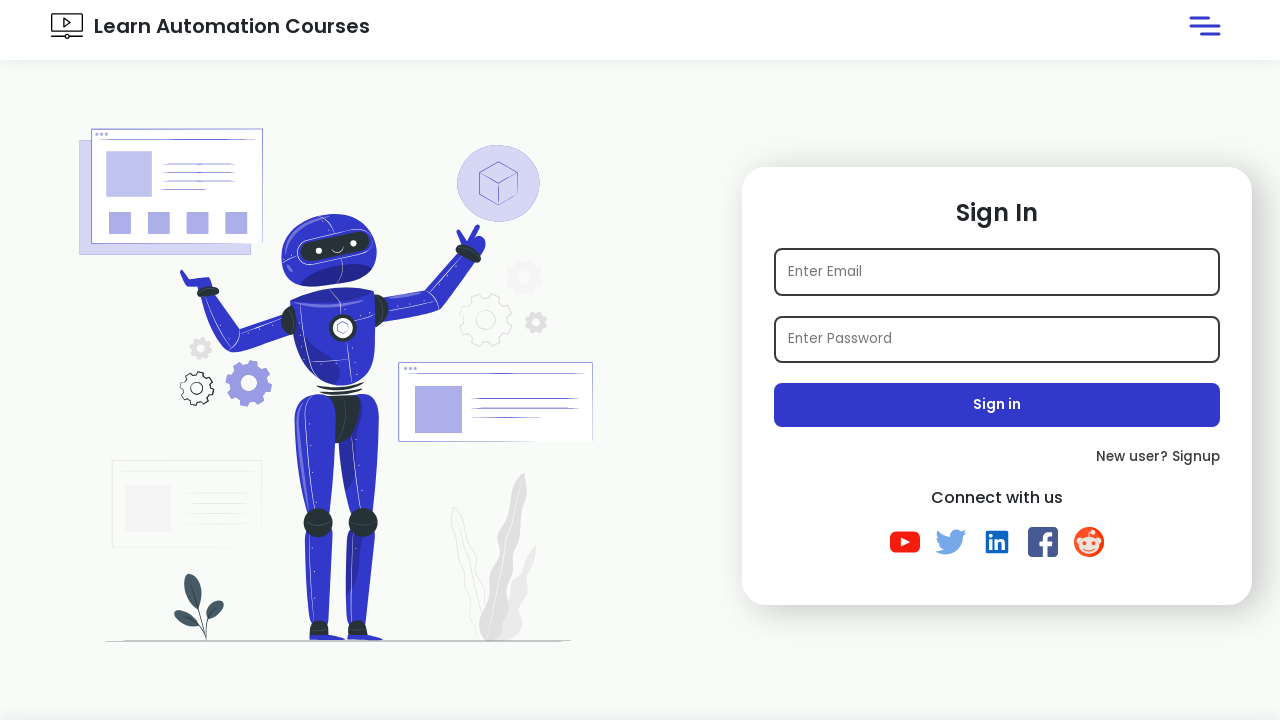

Filled email field with 'admin@email.com' on #email1
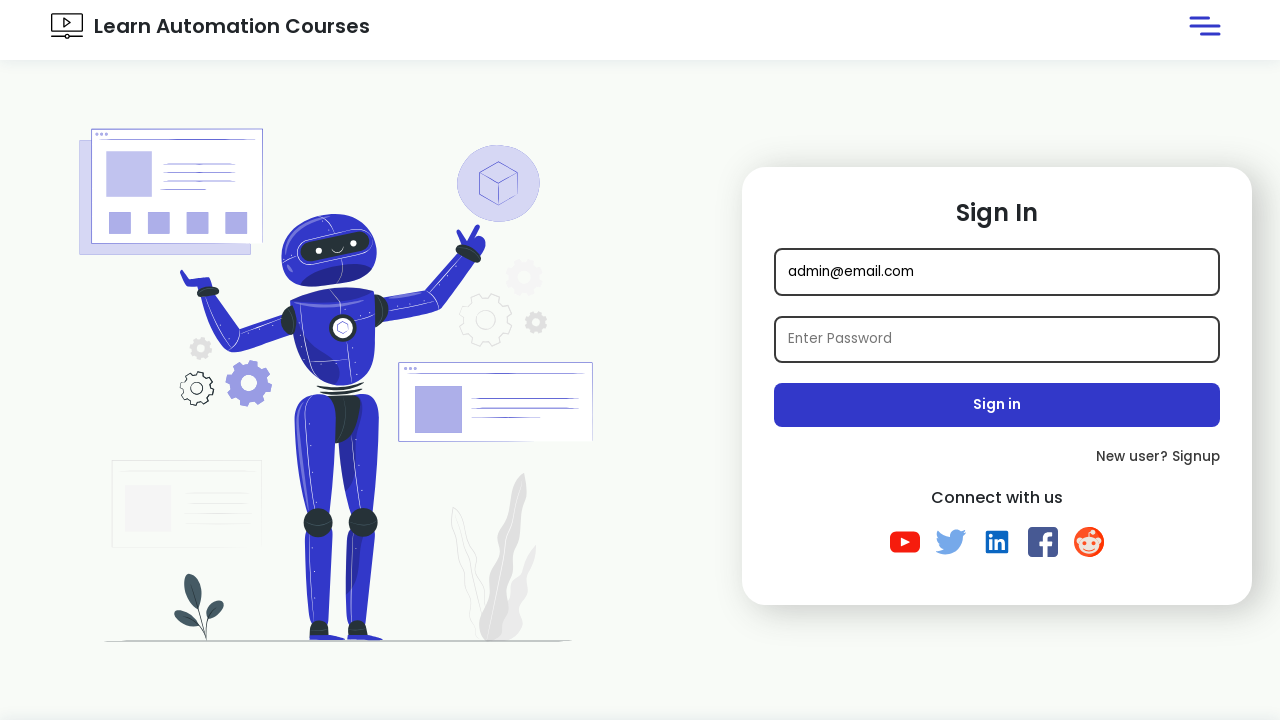

Filled password field with 'admin1@123' on input[name='password1']
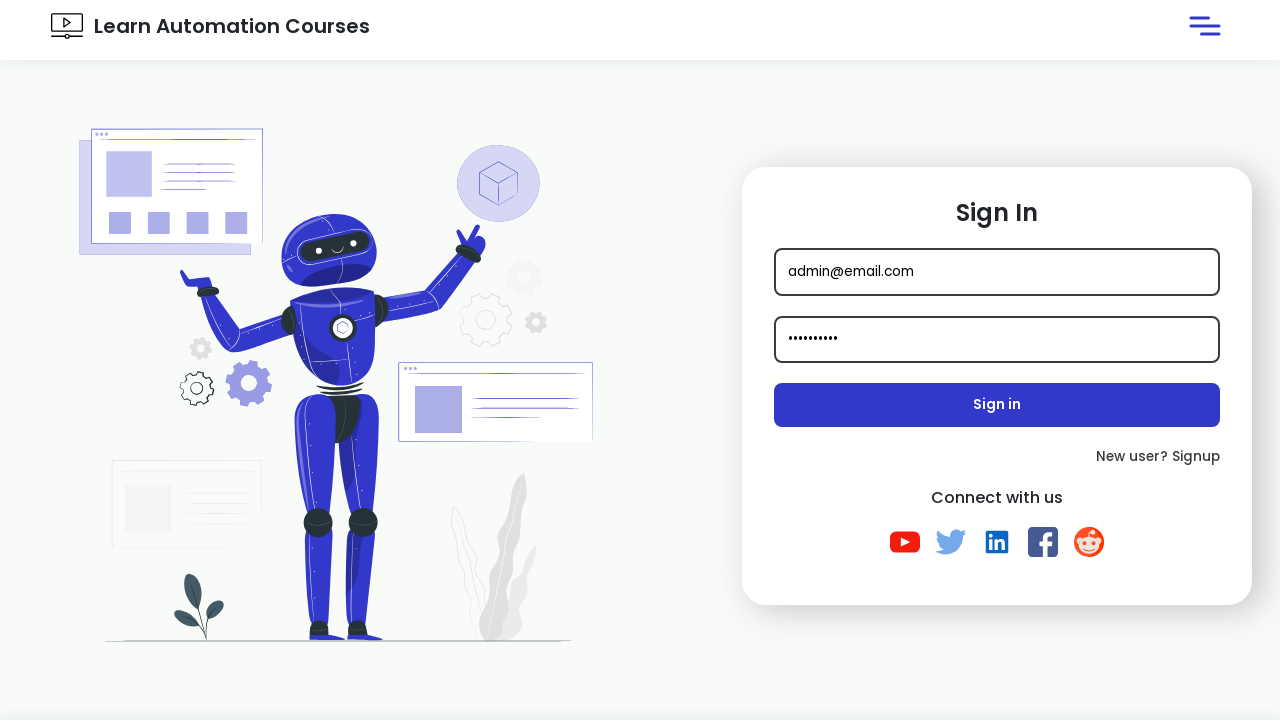

Clicked submit button to attempt login at (997, 405) on .submit-btn
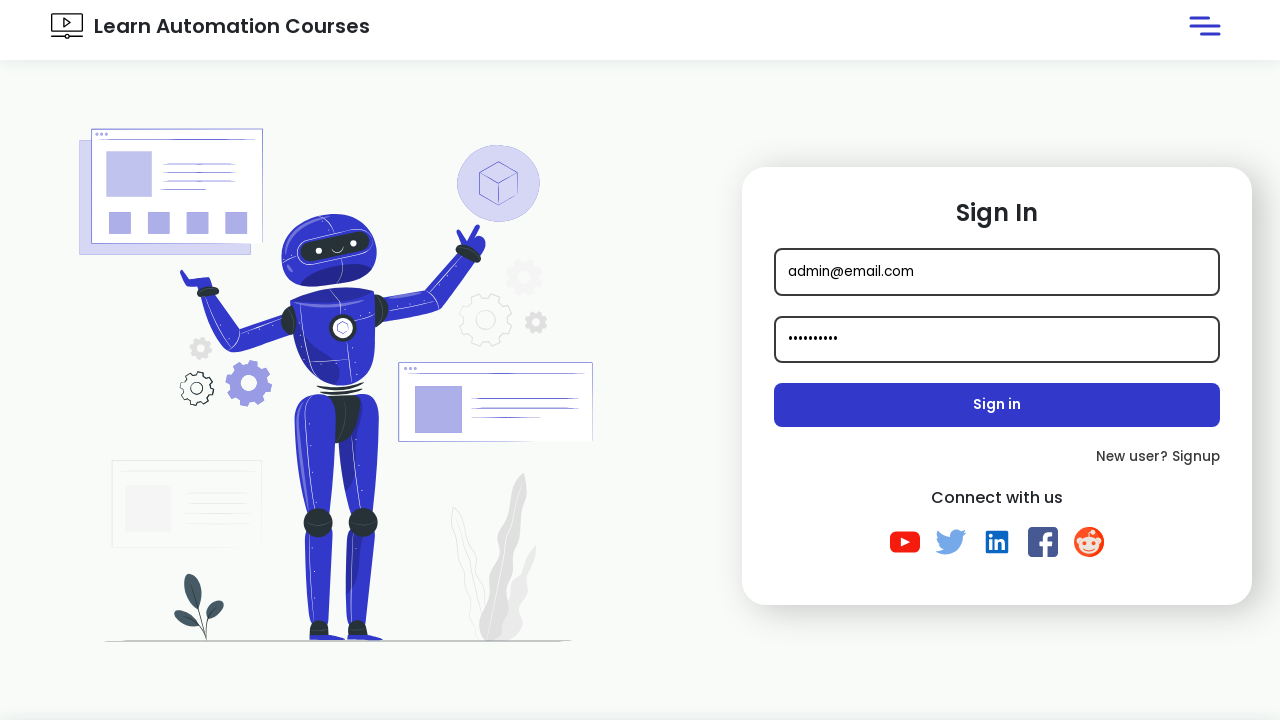

Error message appeared on page
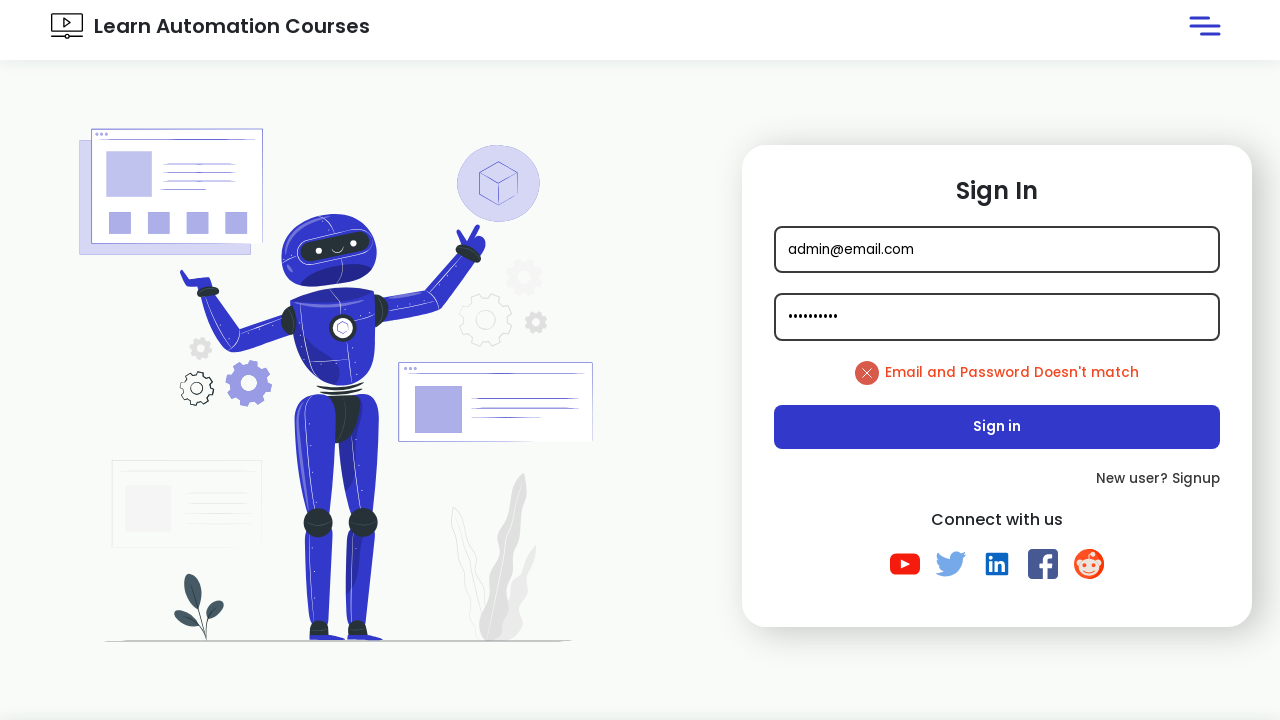

Retrieved error message text: 'Email and Password Doesn't match'
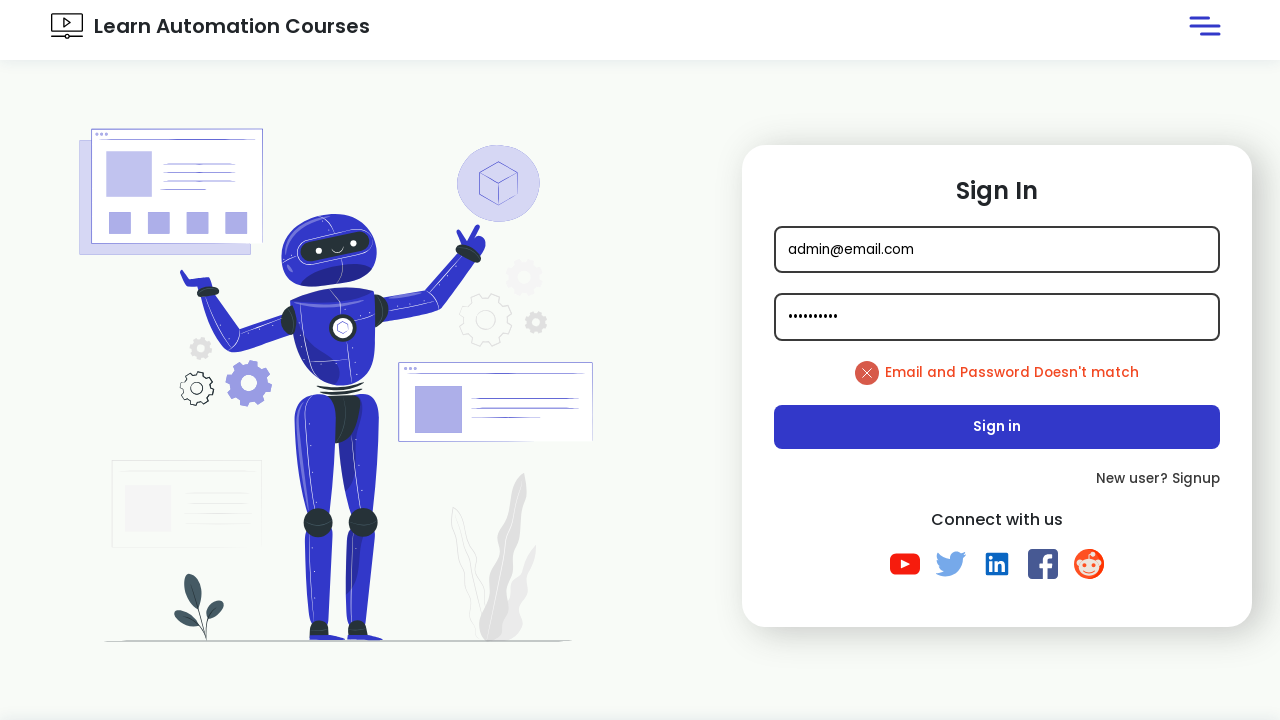

Verified error message contains expected text
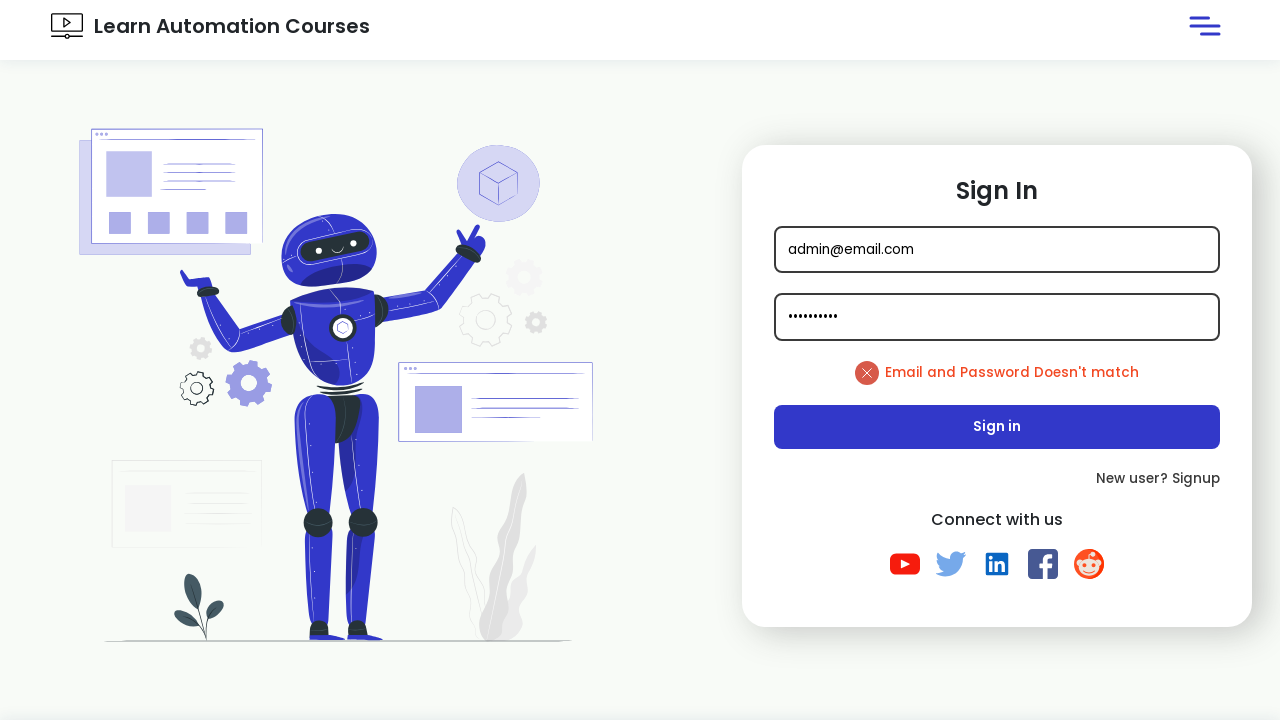

Located email input element
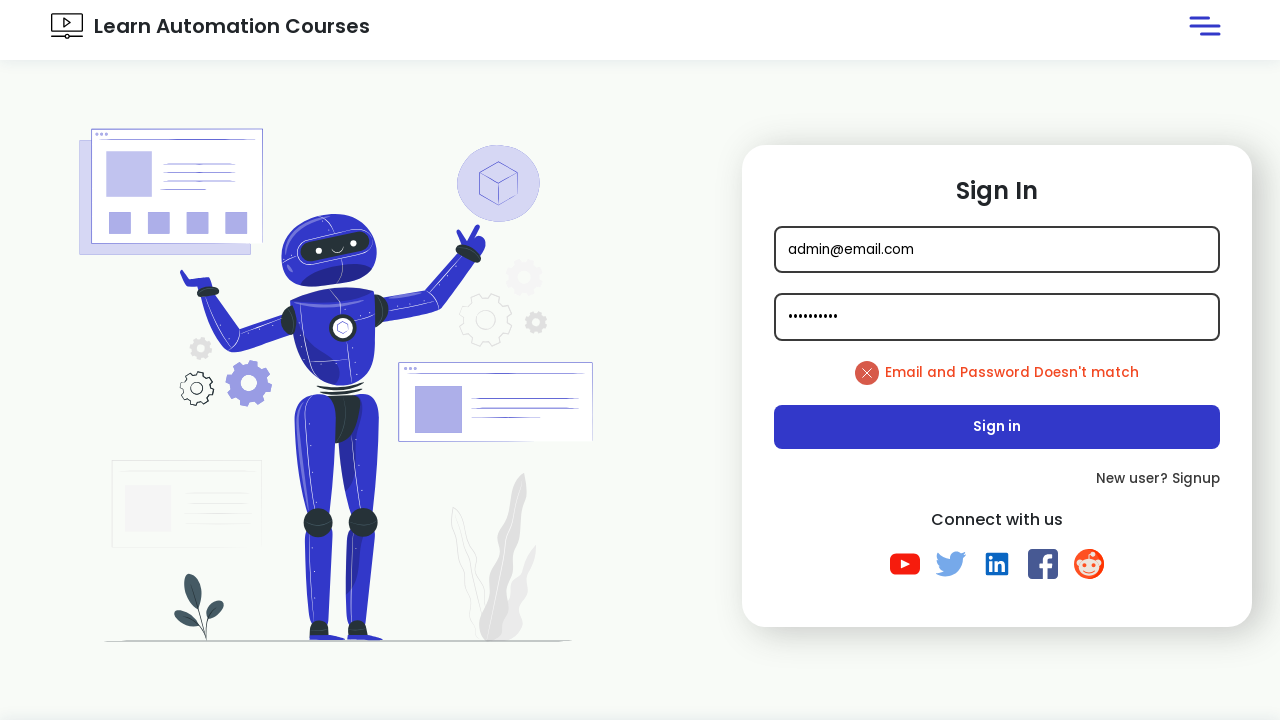

Retrieved class attribute from email element: 'None'
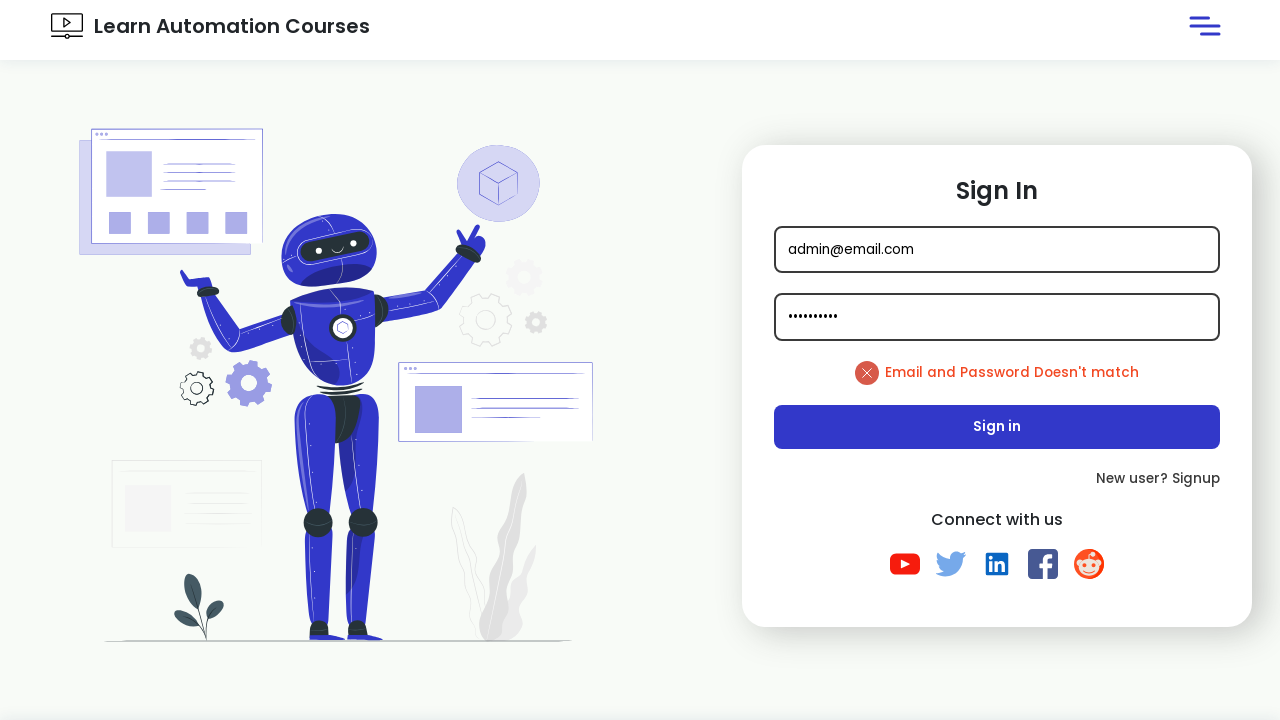

Retrieved computed border CSS value: '2px solid rgb(58, 58, 58)'
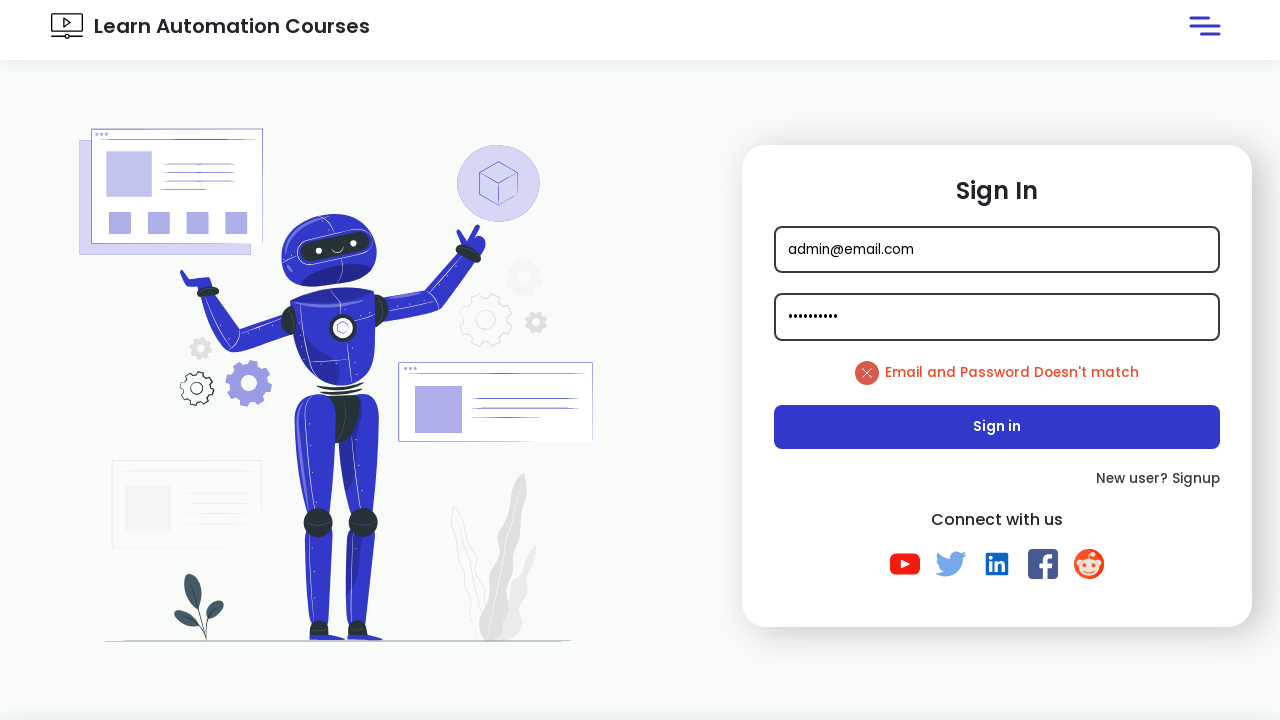

Retrieved current URL: 'https://freelance-learn-automation.vercel.app/login'
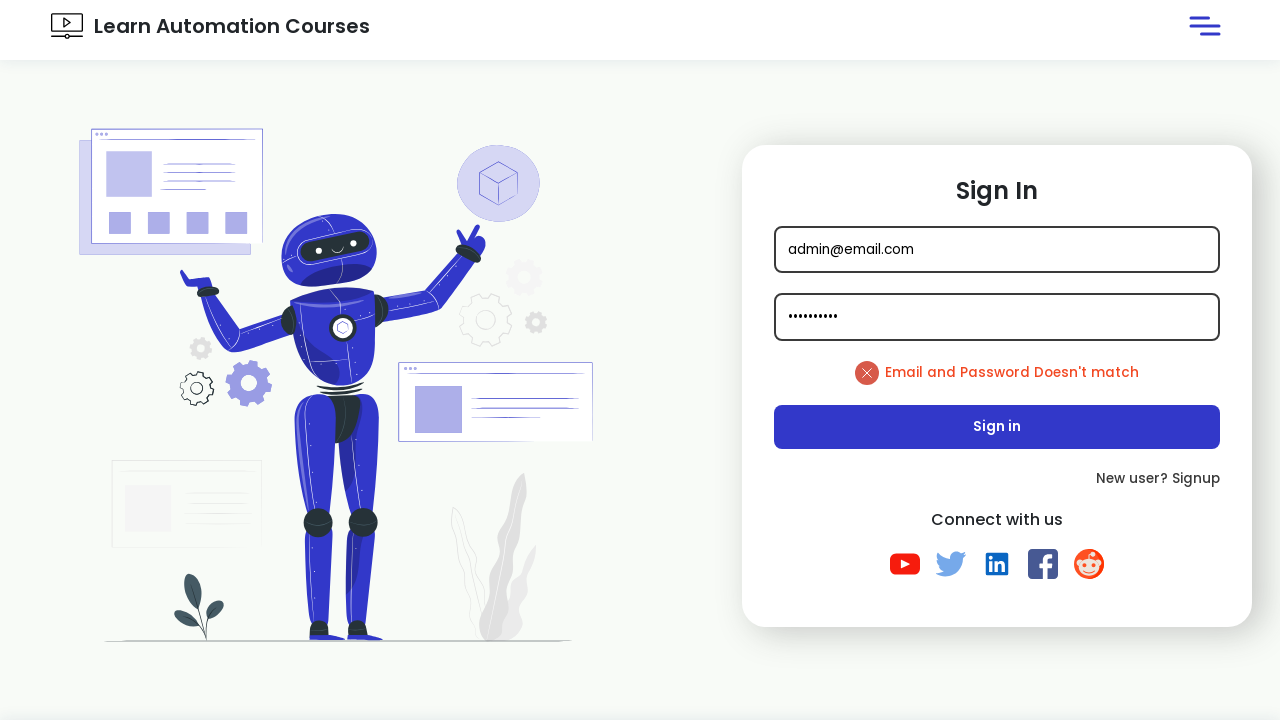

Retrieved page title: 'Learn Automation Courses'
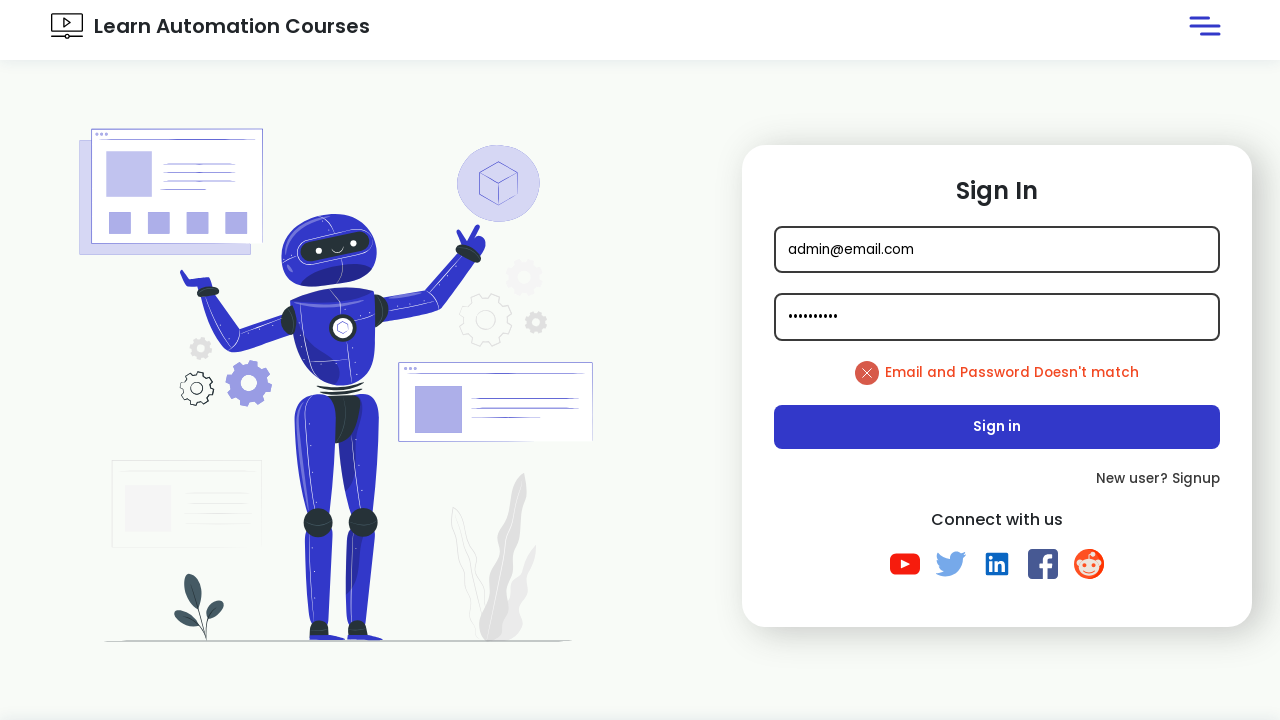

Set viewport to maximized size (1920x1080)
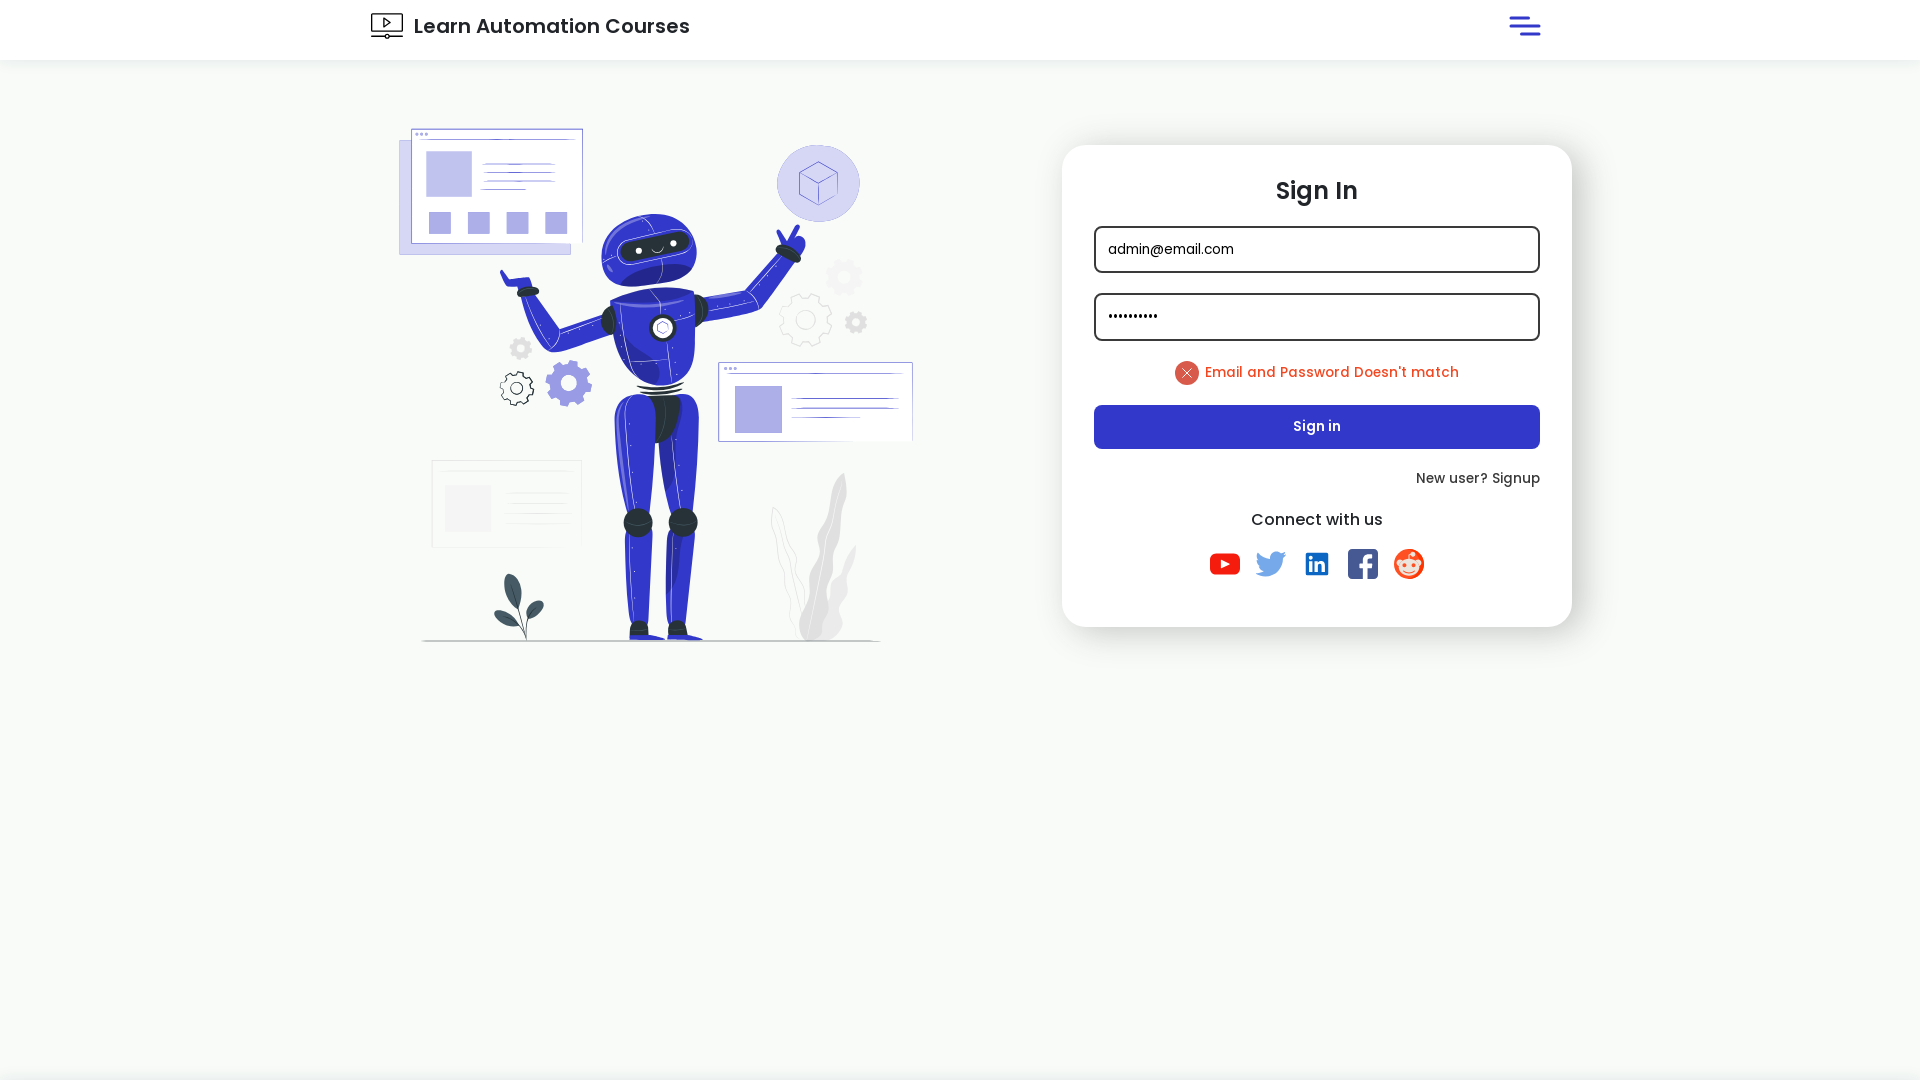

Set viewport to minimized size (800x600)
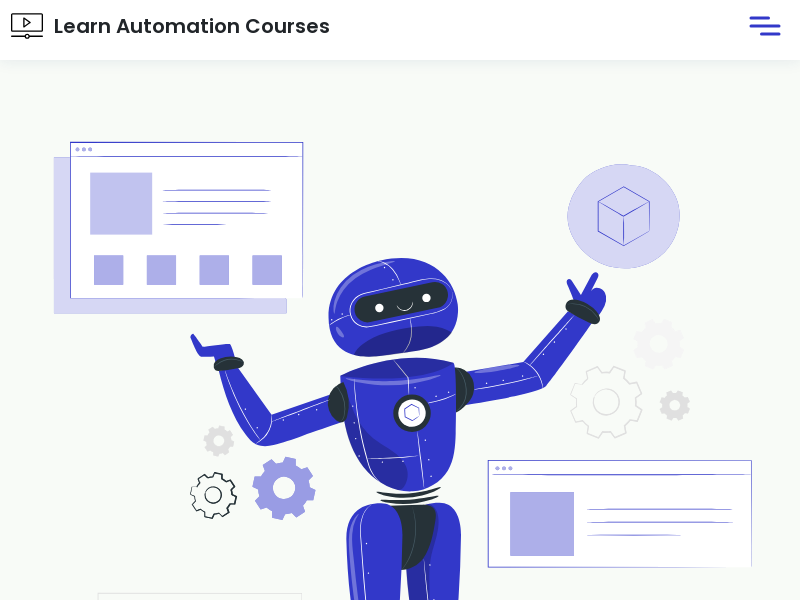

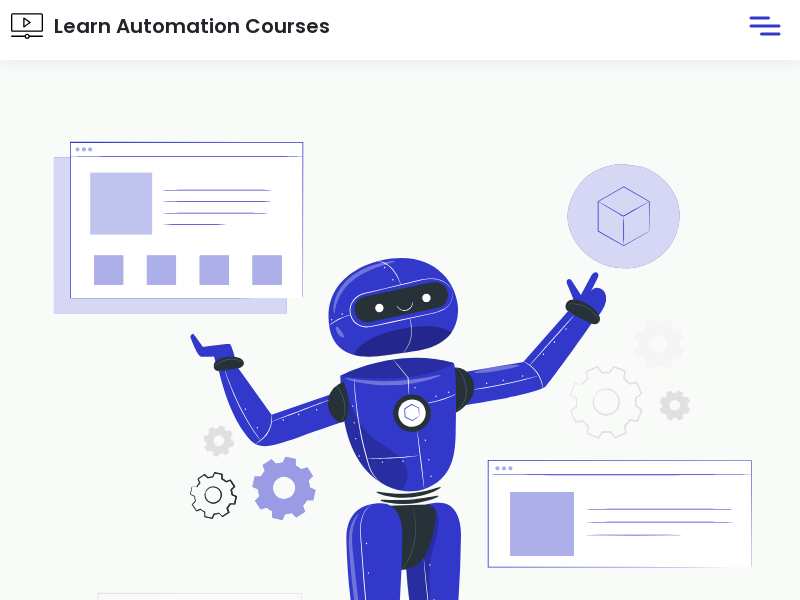